Tests that clicking the Due column header twice sorts the table data in descending order by verifying the due values are in decreasing order.

Starting URL: http://the-internet.herokuapp.com/tables

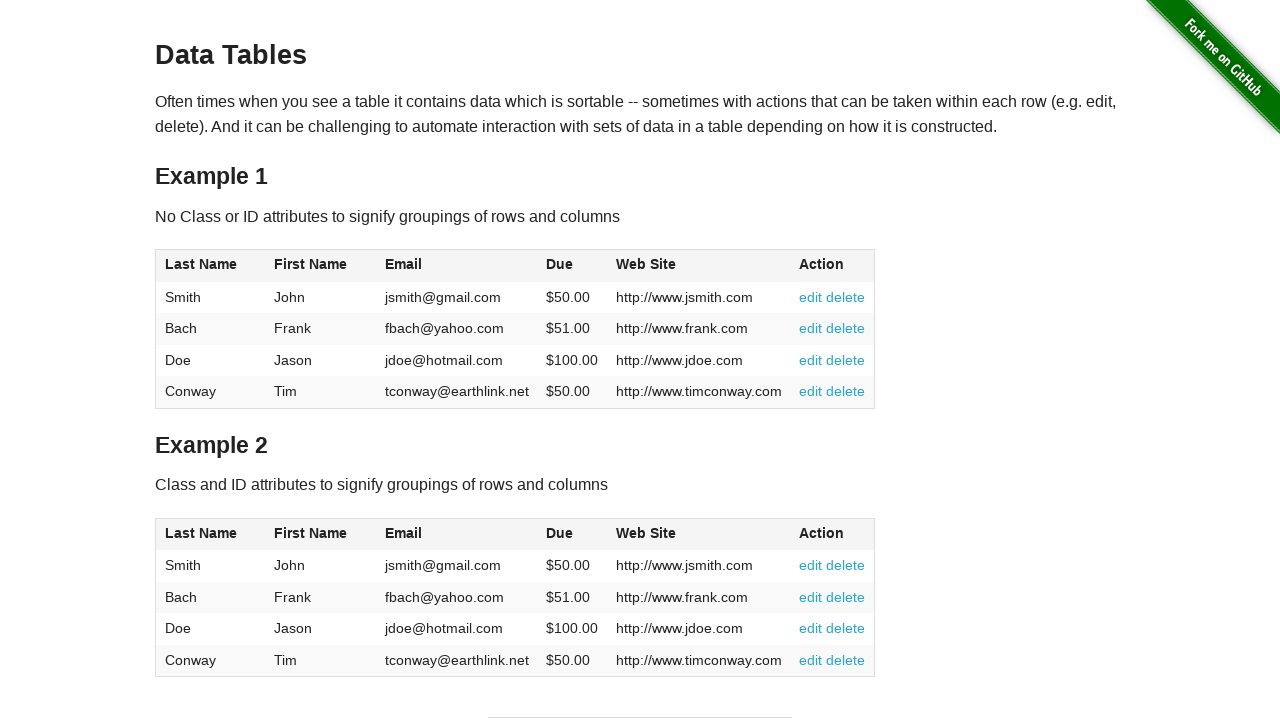

Clicked Due column header (first click) at (572, 266) on #table1 thead tr th:nth-of-type(4)
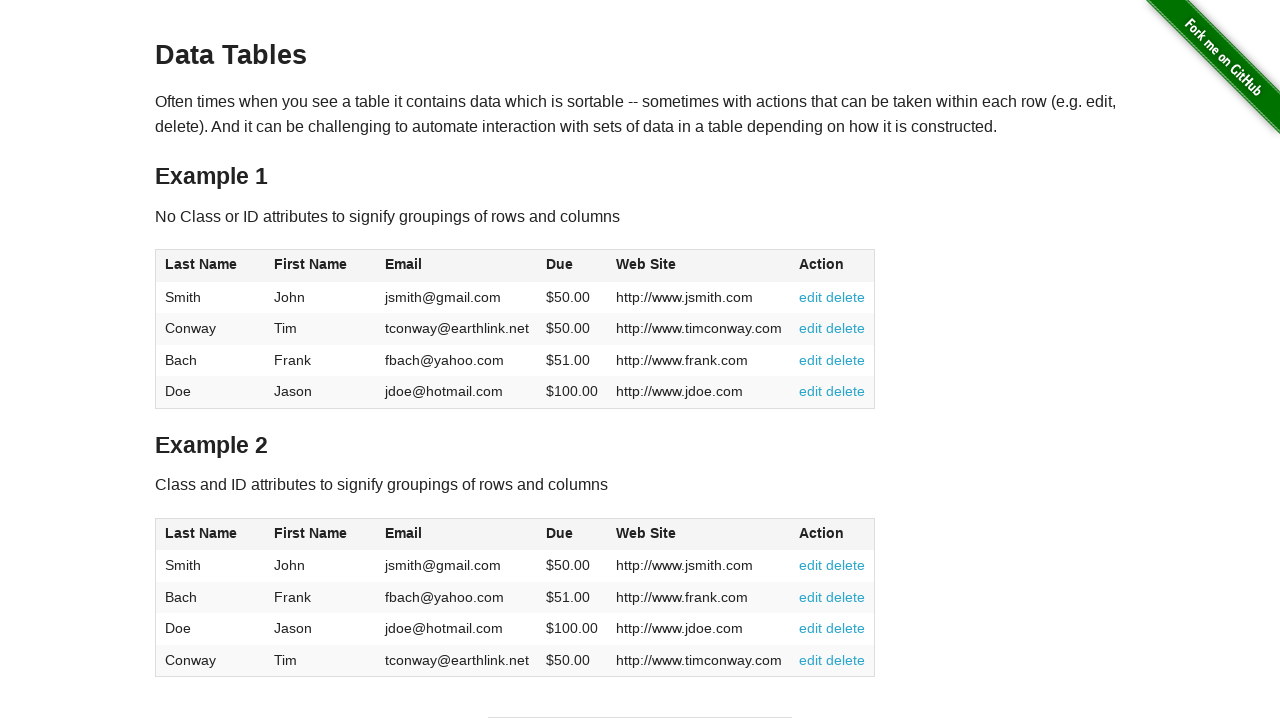

Clicked Due column header (second click to sort descending) at (572, 266) on #table1 thead tr th:nth-of-type(4)
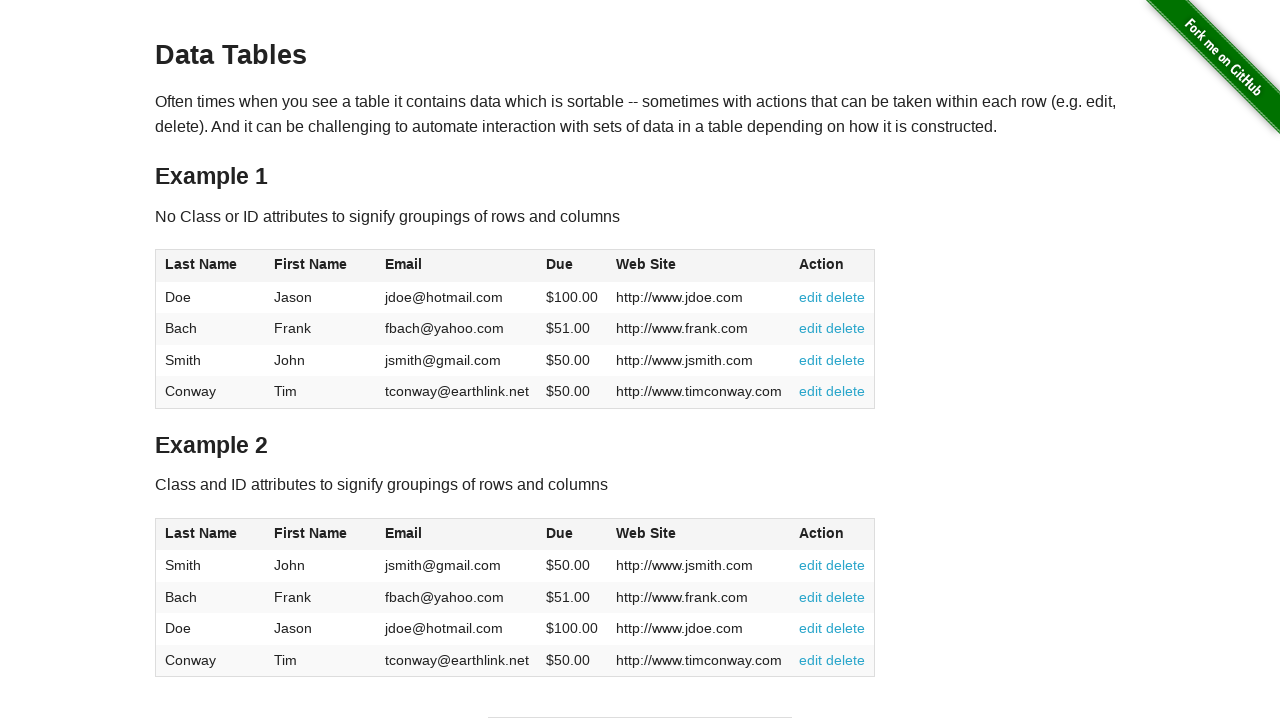

Table loaded and Due column data is visible
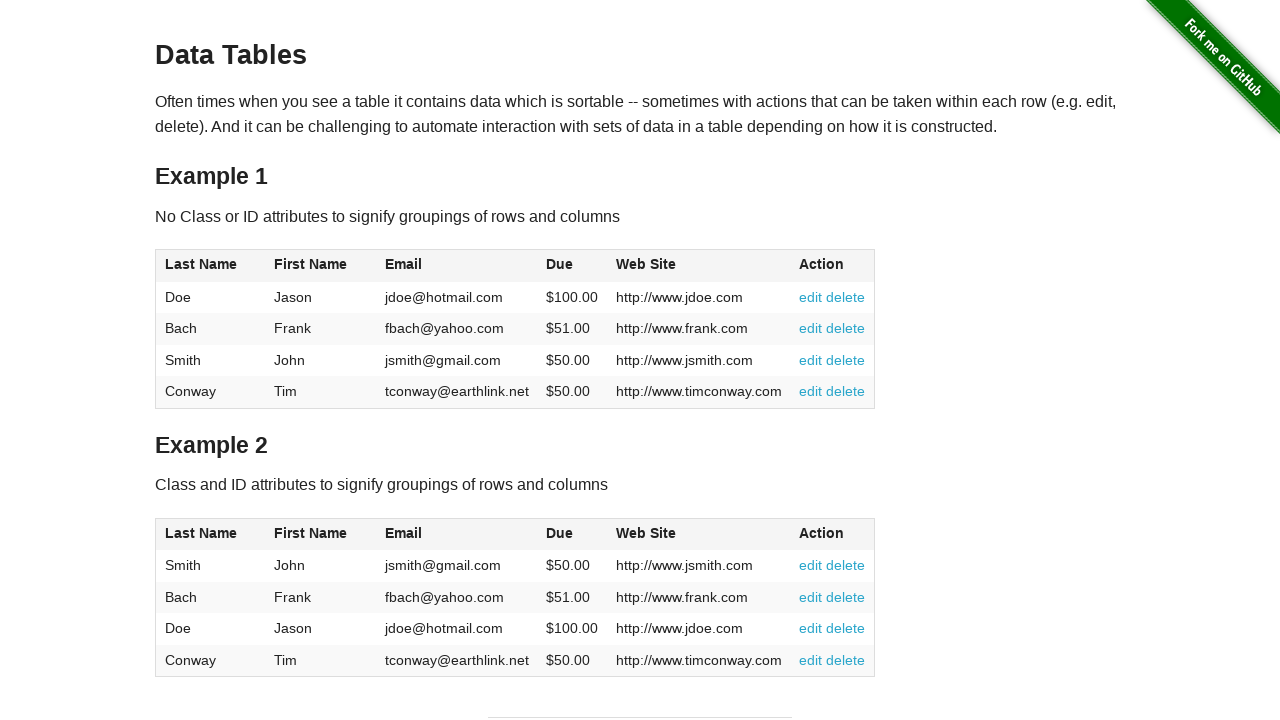

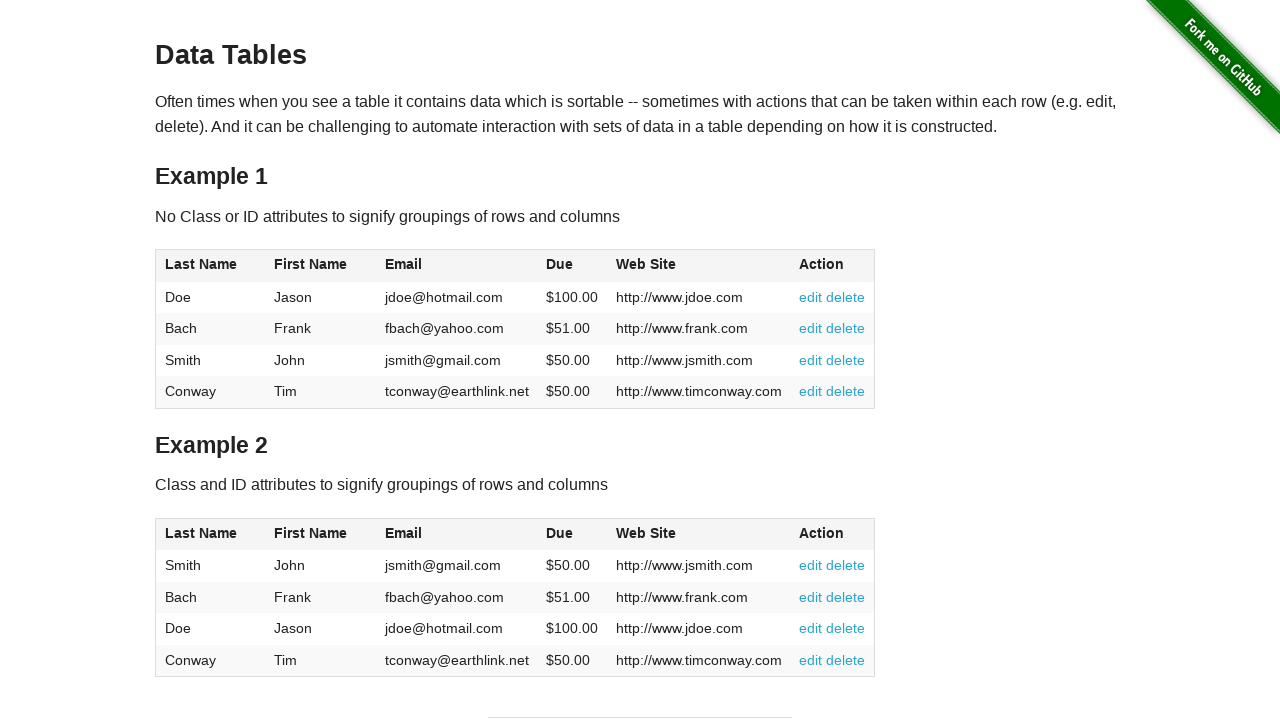